Tests the search filter functionality on a vegetable offers page by searching for "Rice" and verifying that all displayed results contain the search term

Starting URL: https://rahulshettyacademy.com/greenkart/#/offers

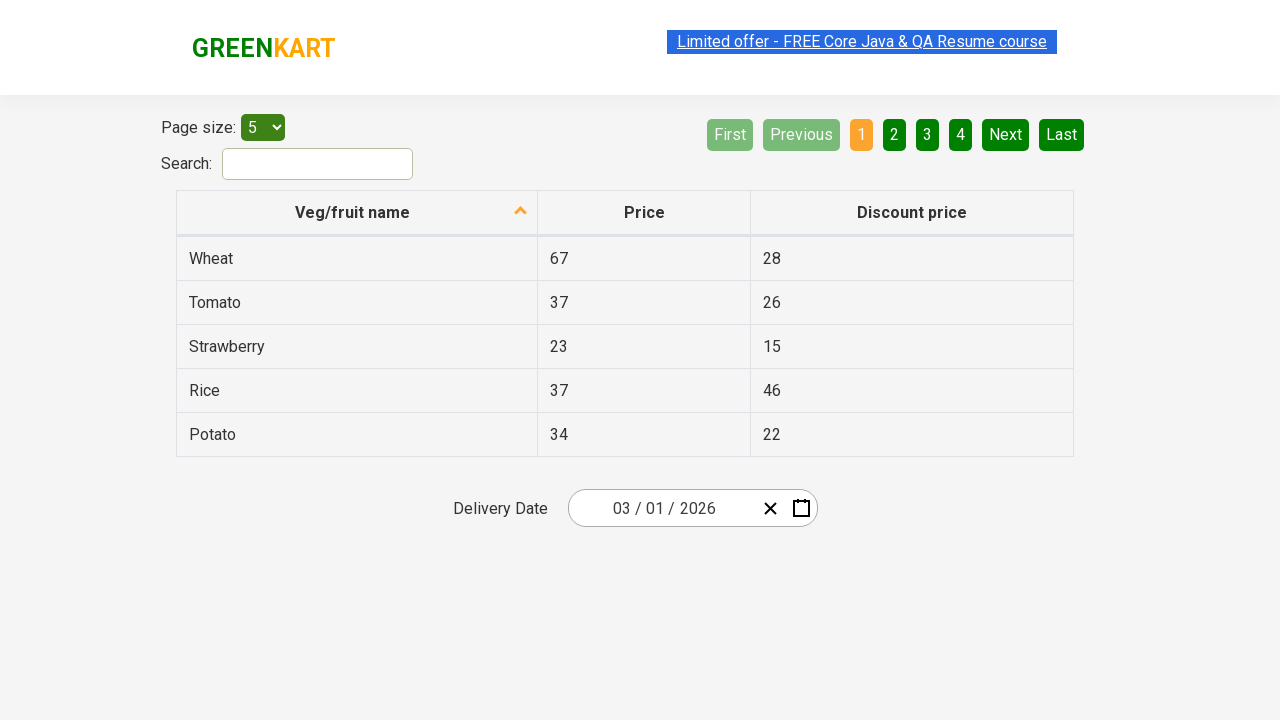

Filled search field with 'Rice' on #search-field
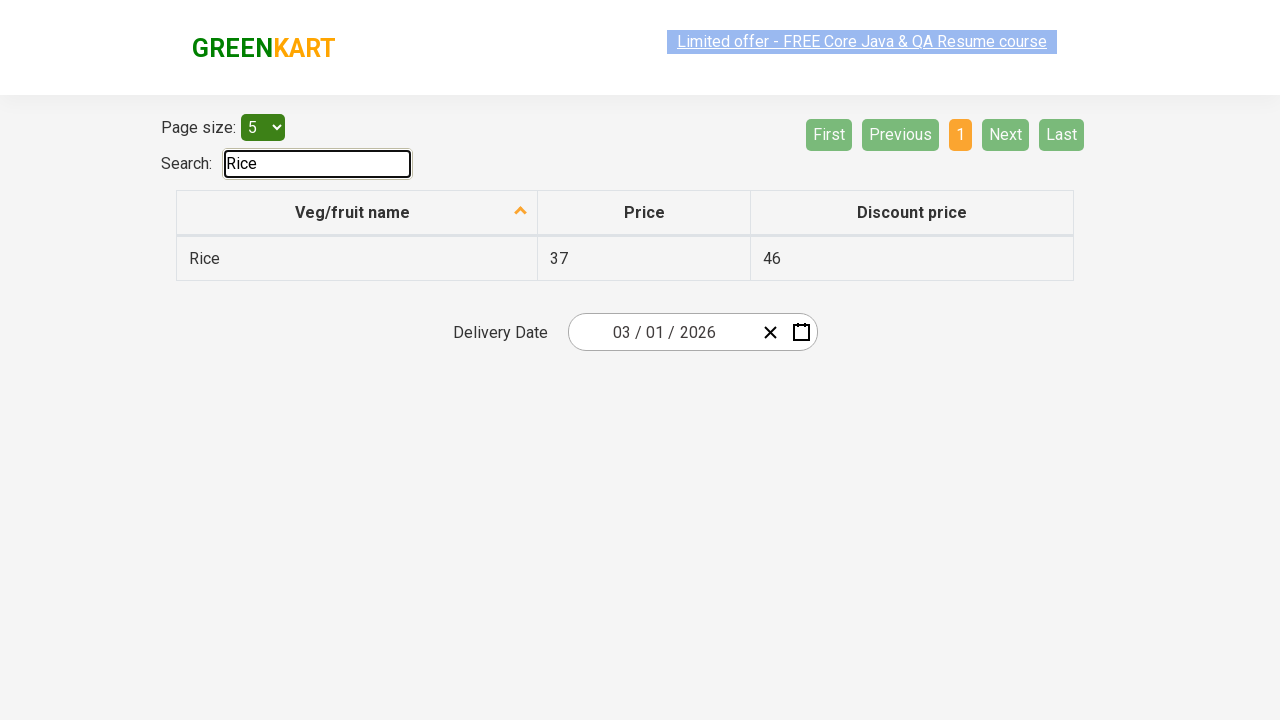

Waited for filtered results to load
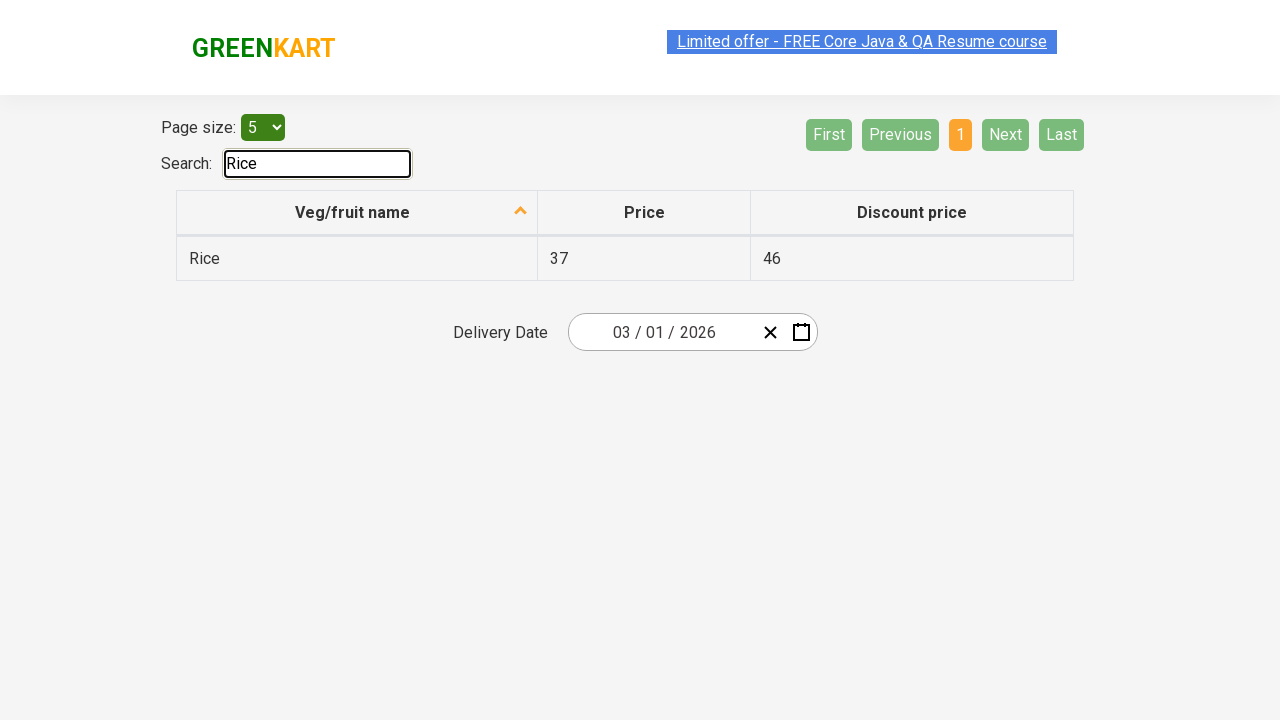

Retrieved all search result rows
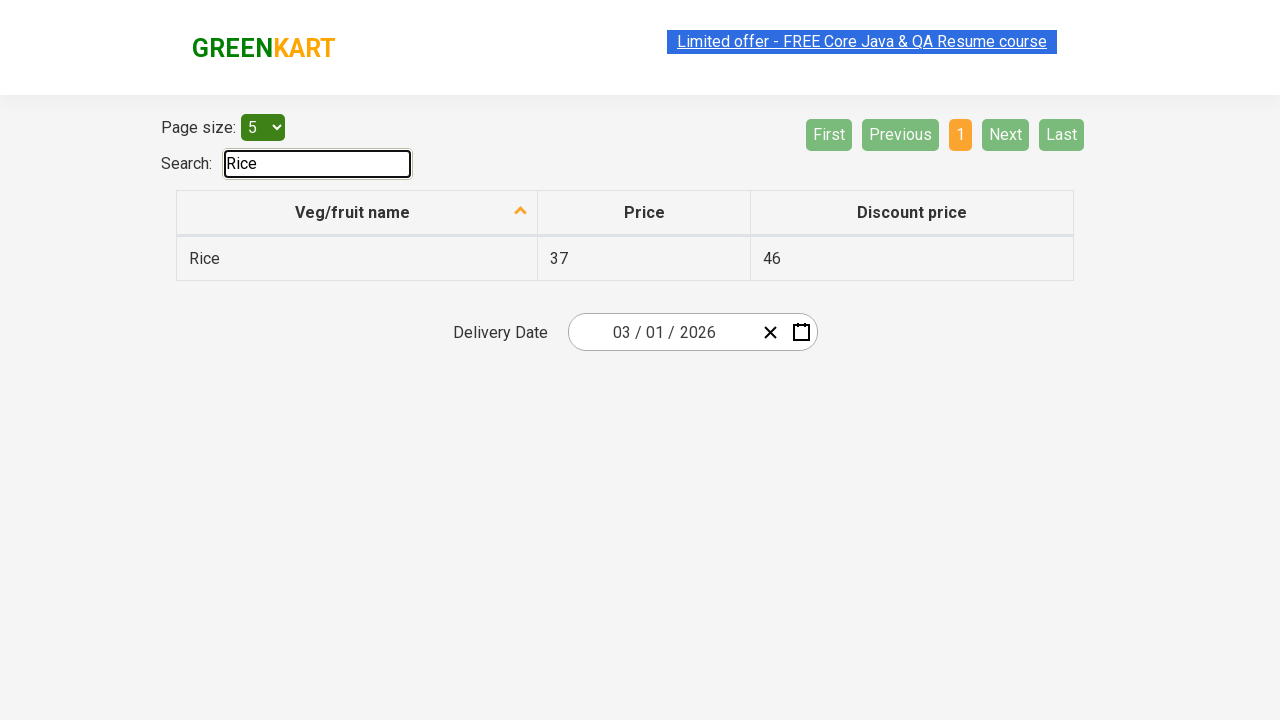

Verified that at least one result is displayed for 'Rice' search
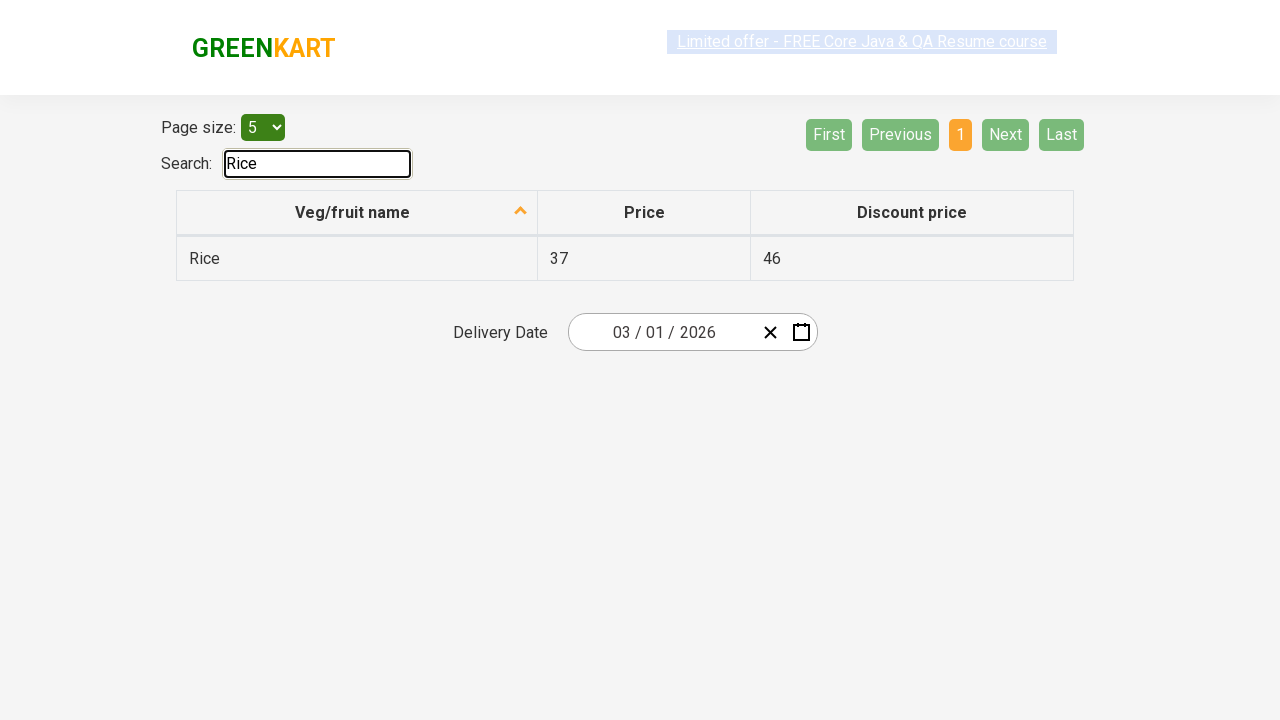

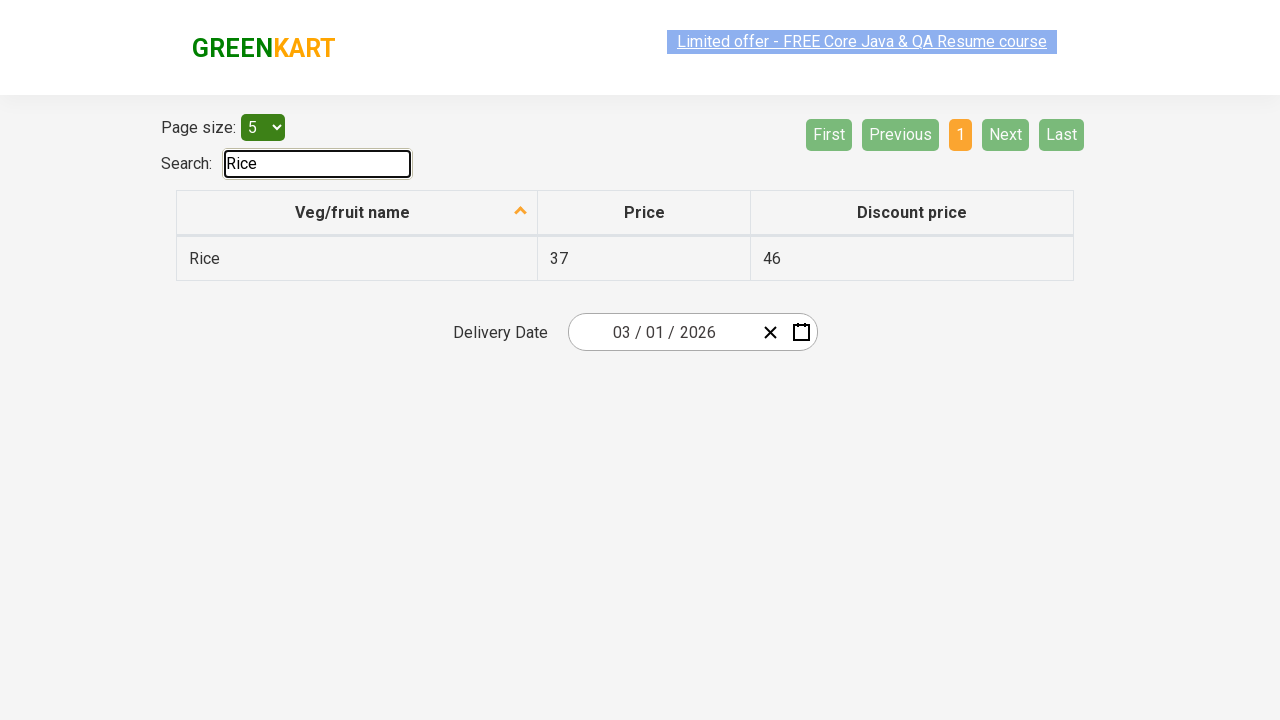